Fills out a data form with personal and professional information including name, address, contact details, and job information, then submits the form

Starting URL: https://bonigarcia.dev/selenium-webdriver-java/data-types.html

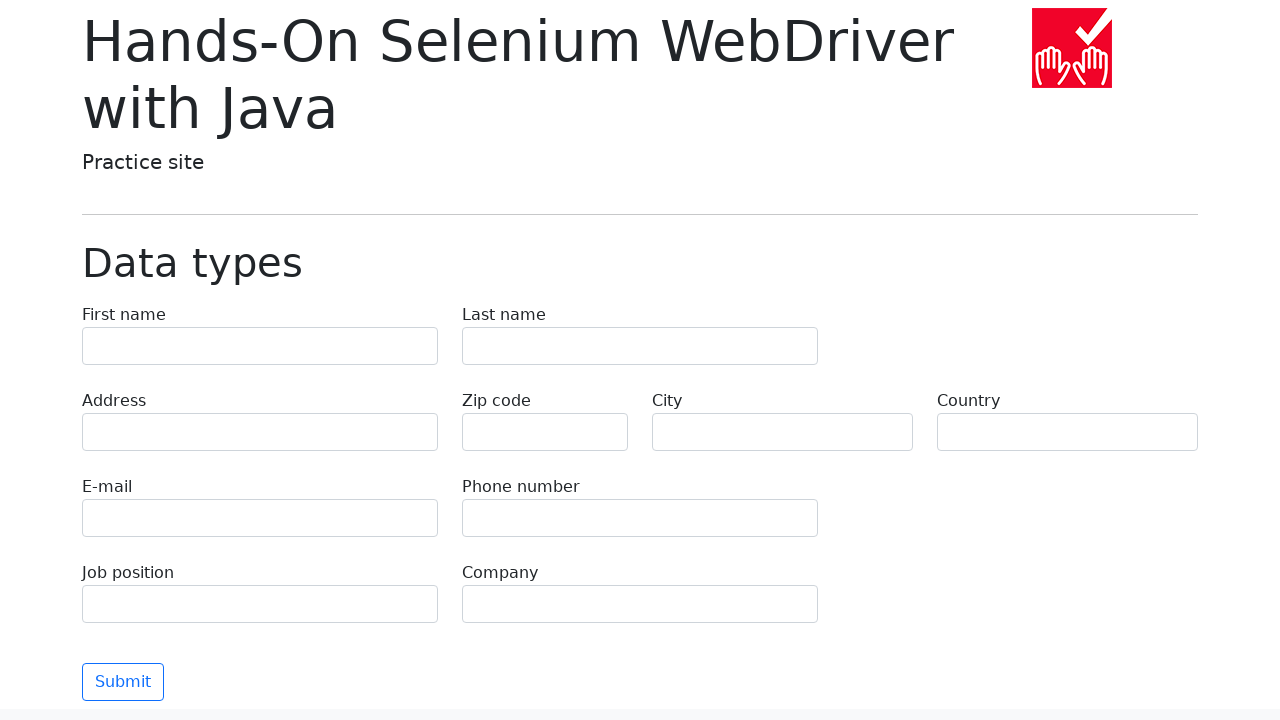

Filled first name field with 'John' on input[name=first-name]
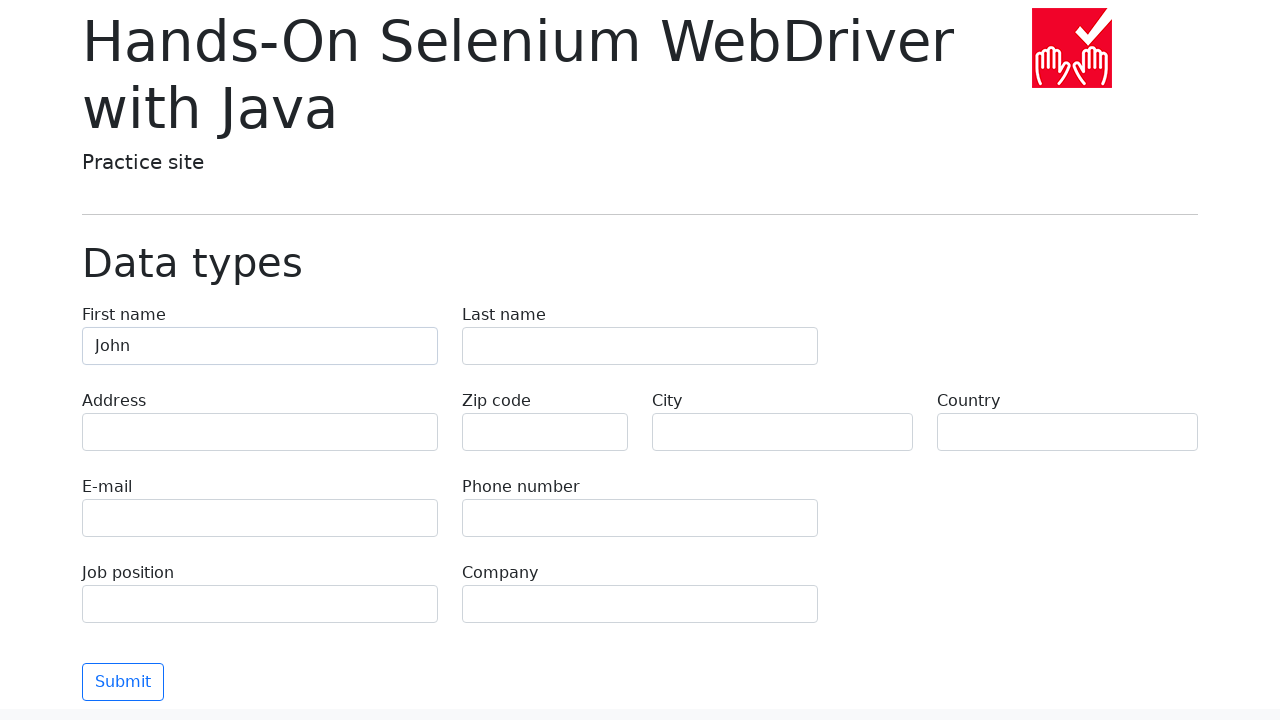

Filled last name field with 'Smith' on input[name=last-name]
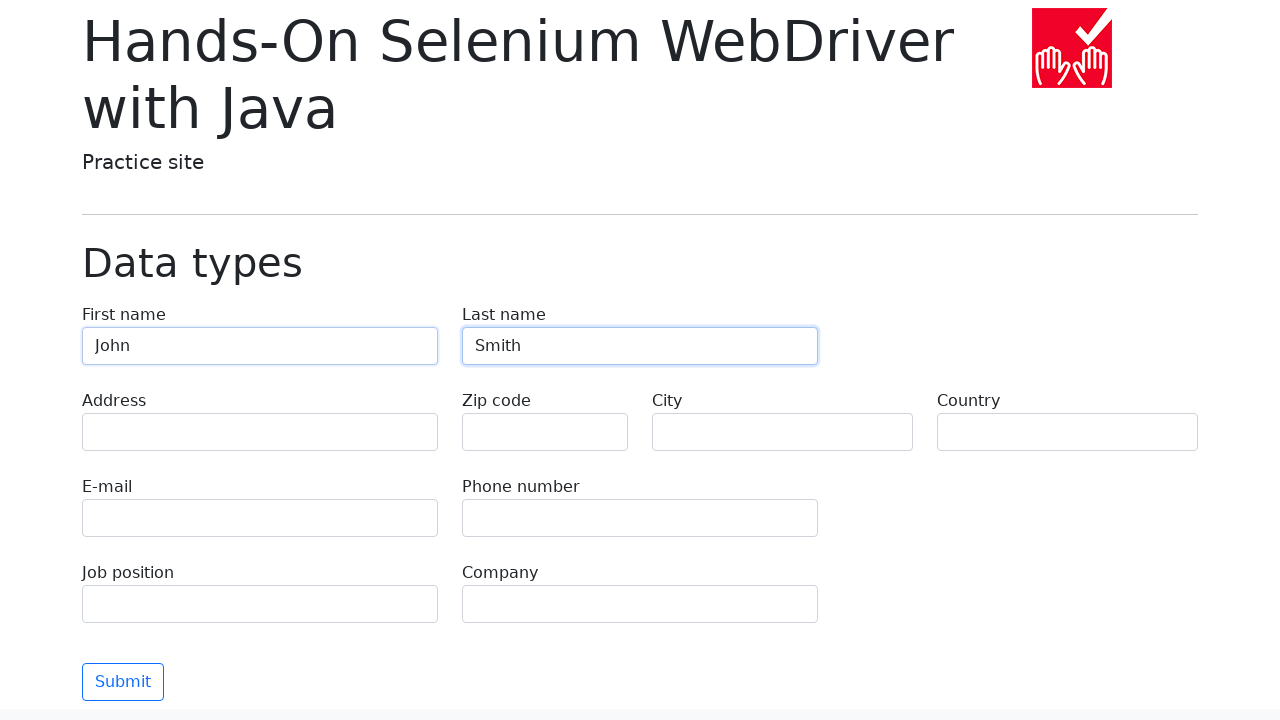

Filled address field with '123 Main Street' on input[name=address]
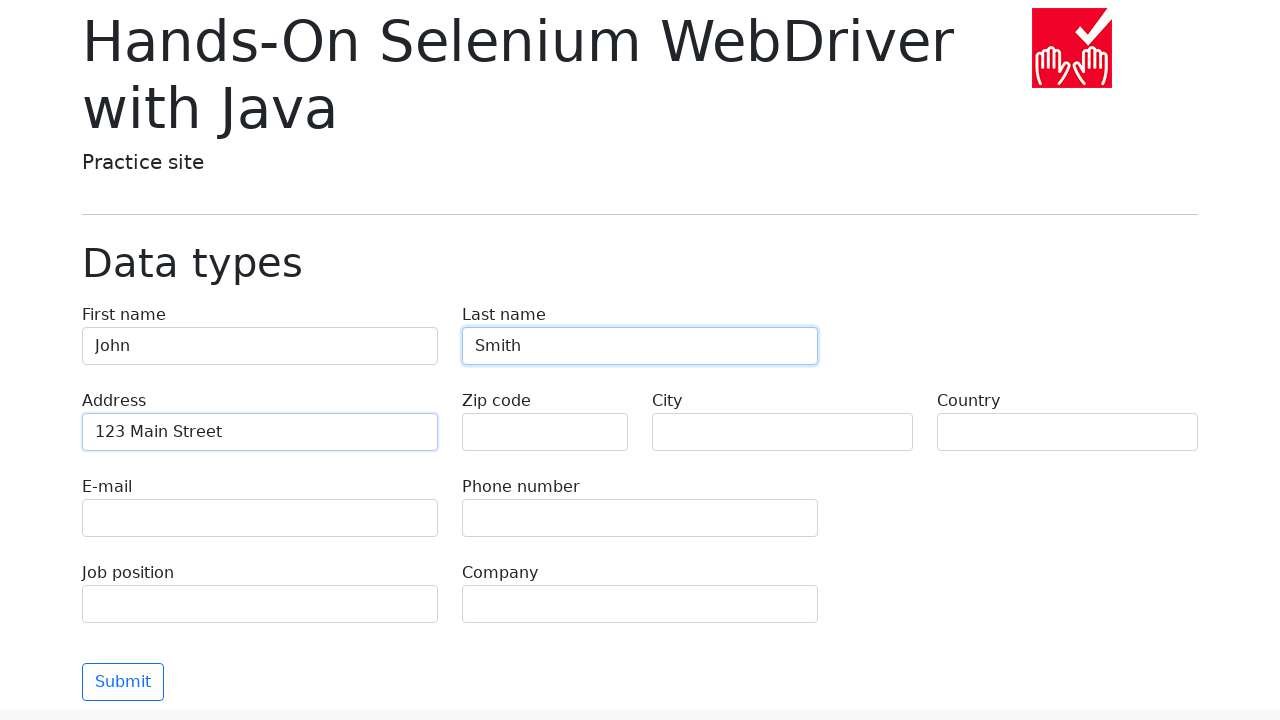

Filled zip code field with '12345' on input[name=zip-code]
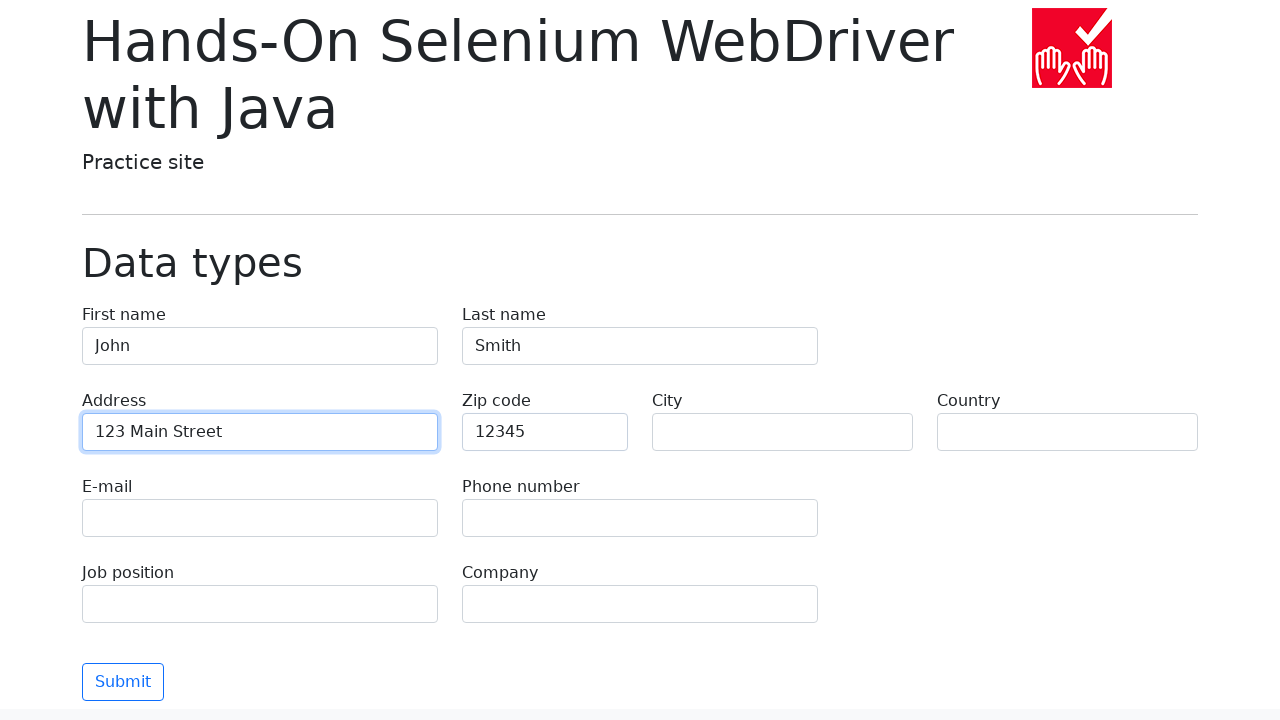

Filled city field with 'New York' on input[name=city]
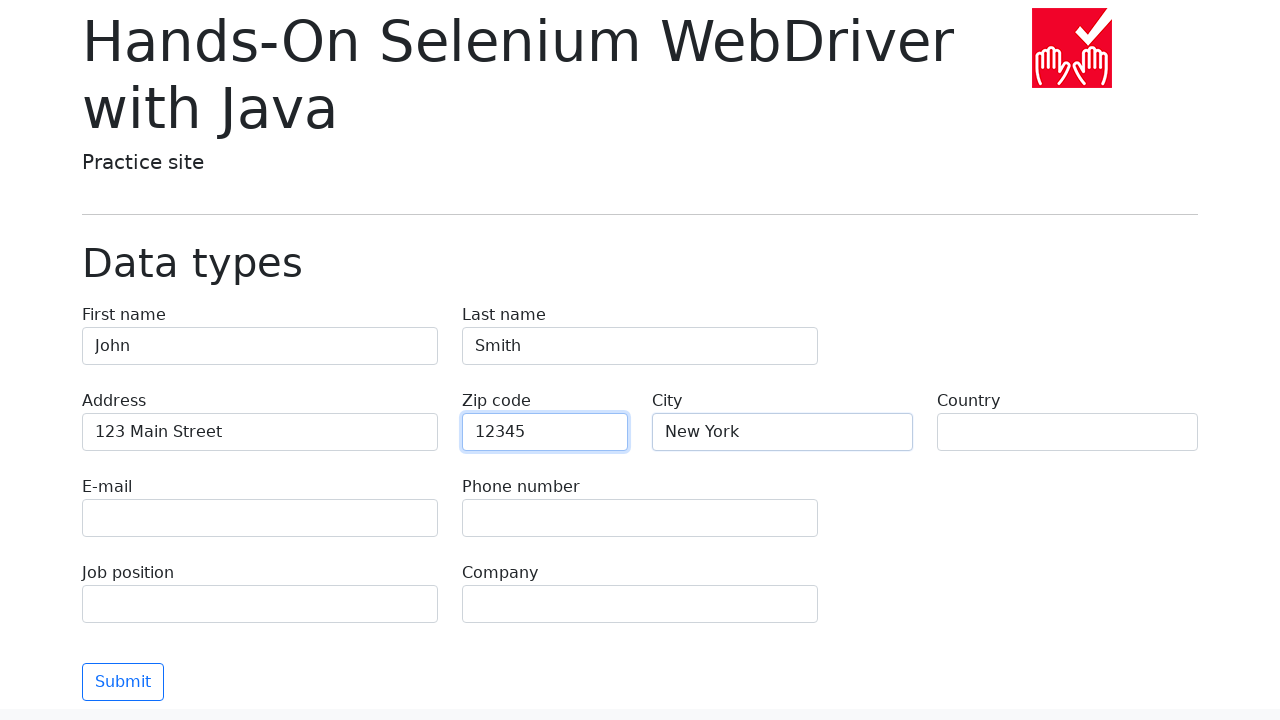

Filled country field with 'United States' on input[name=country]
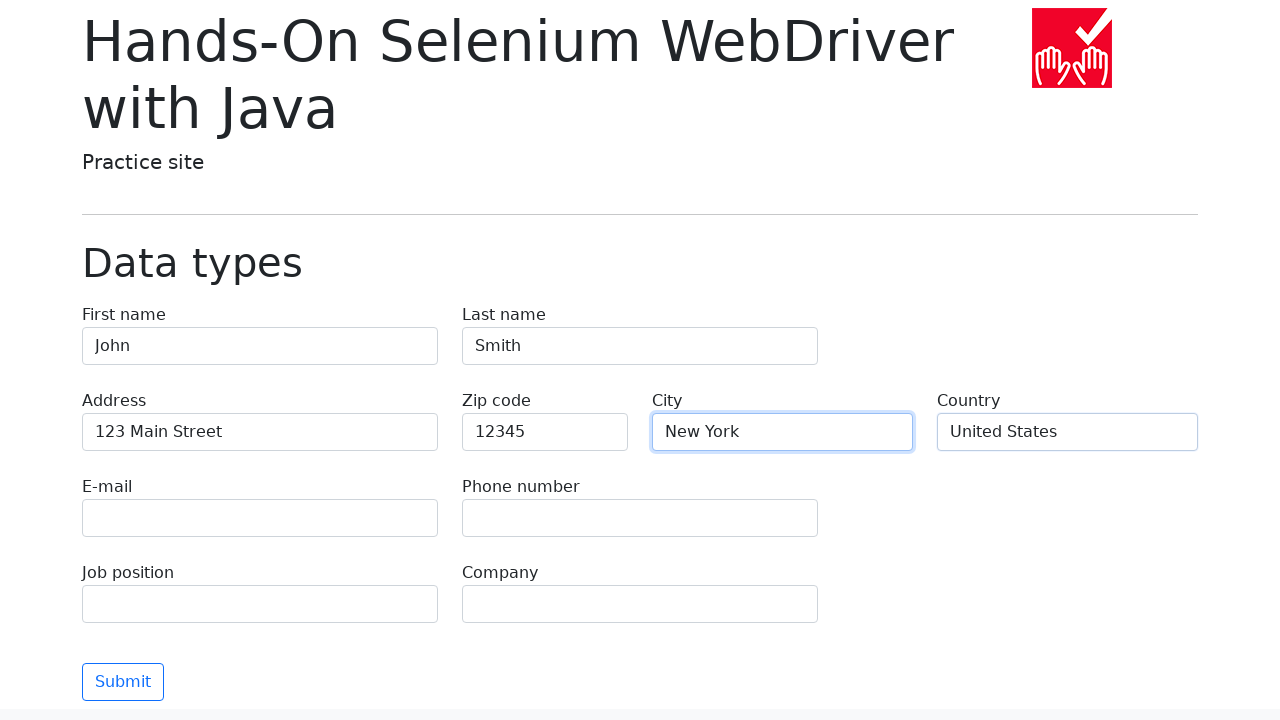

Filled email field with 'john.smith@example.com' on input[name=e-mail]
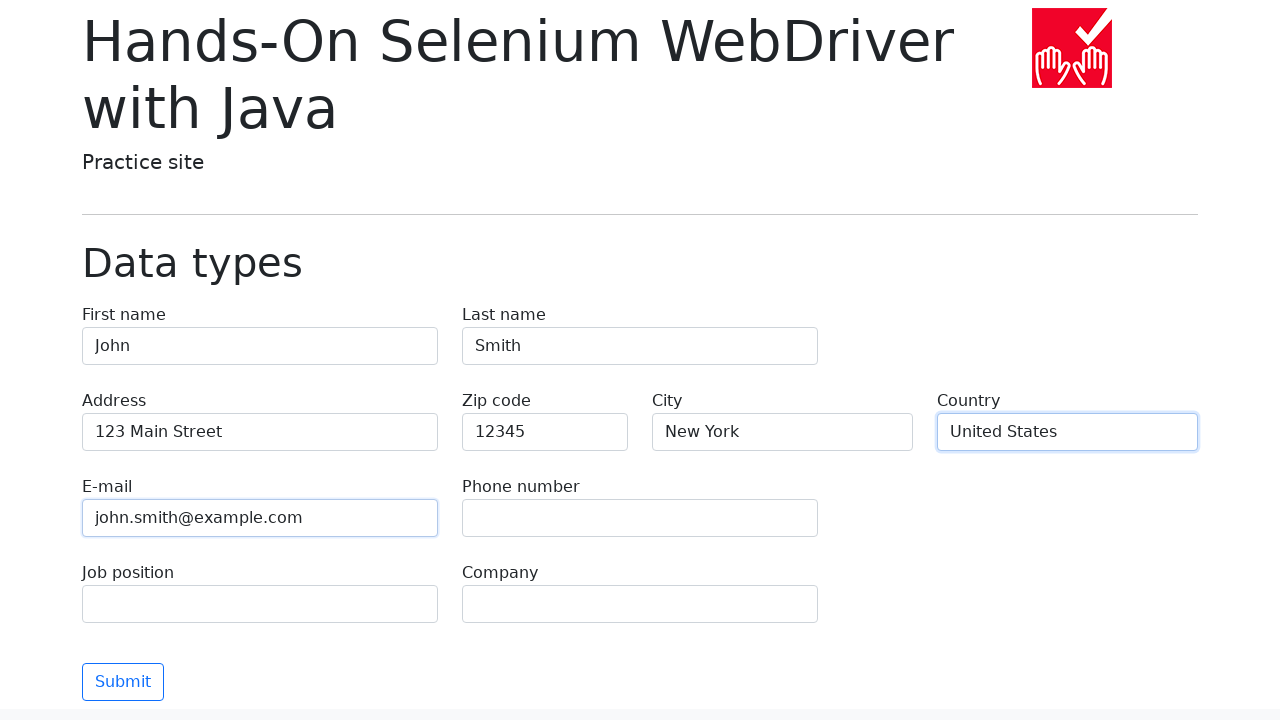

Filled phone number field with '5551234567' on input[name=phone]
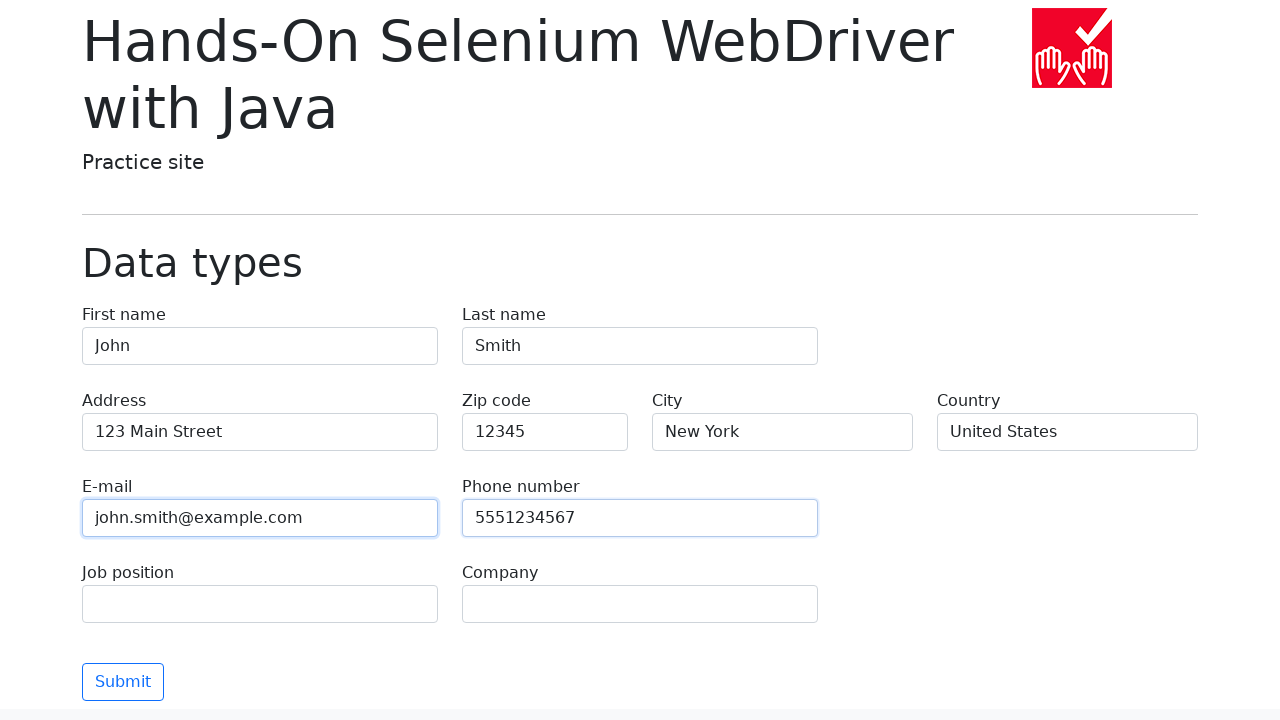

Filled job position field with 'Software Engineer' on input[name=job-position]
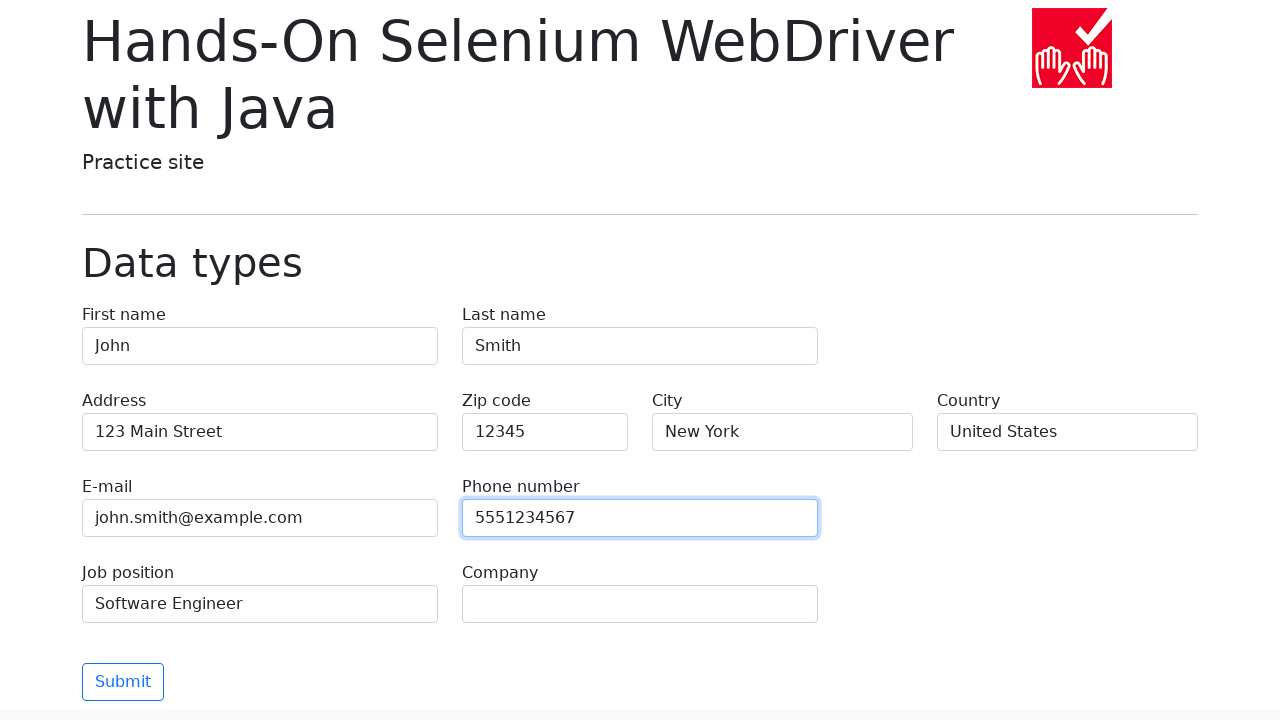

Filled company field with 'Tech Solutions Inc' on input[name=company]
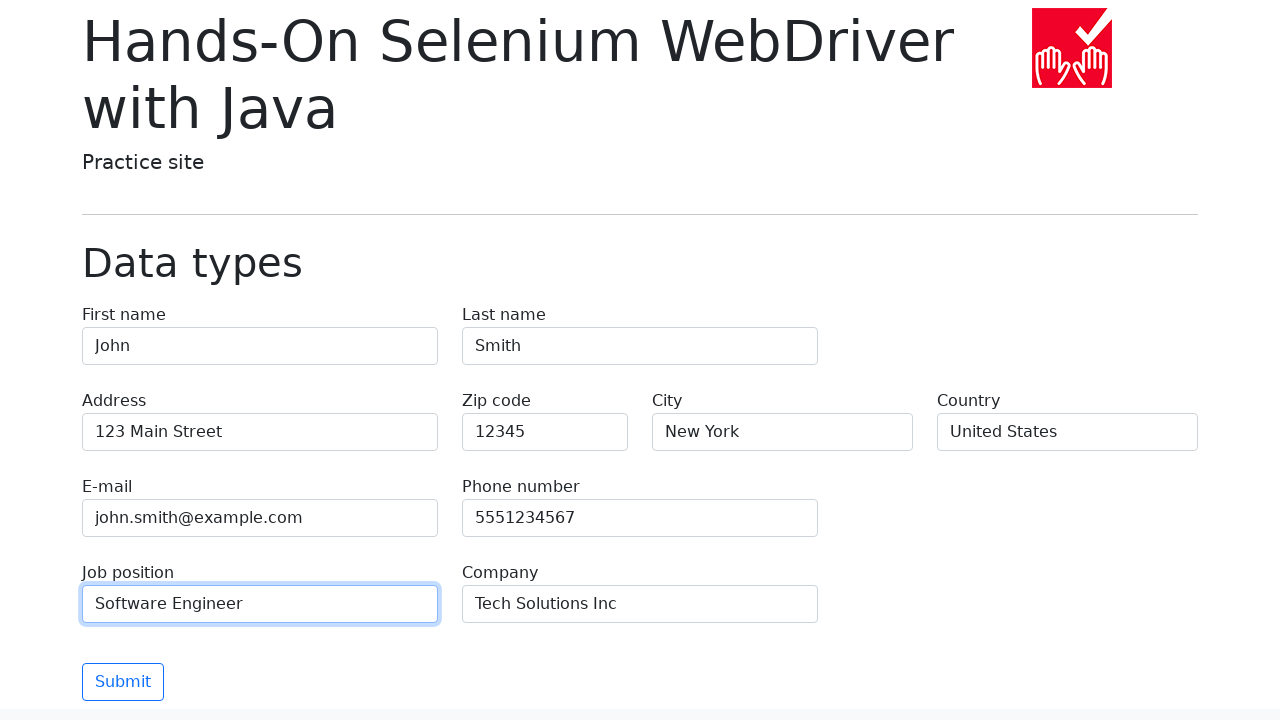

Clicked submit button to submit the form at (123, 682) on button.btn.btn-outline-primary.mt-3
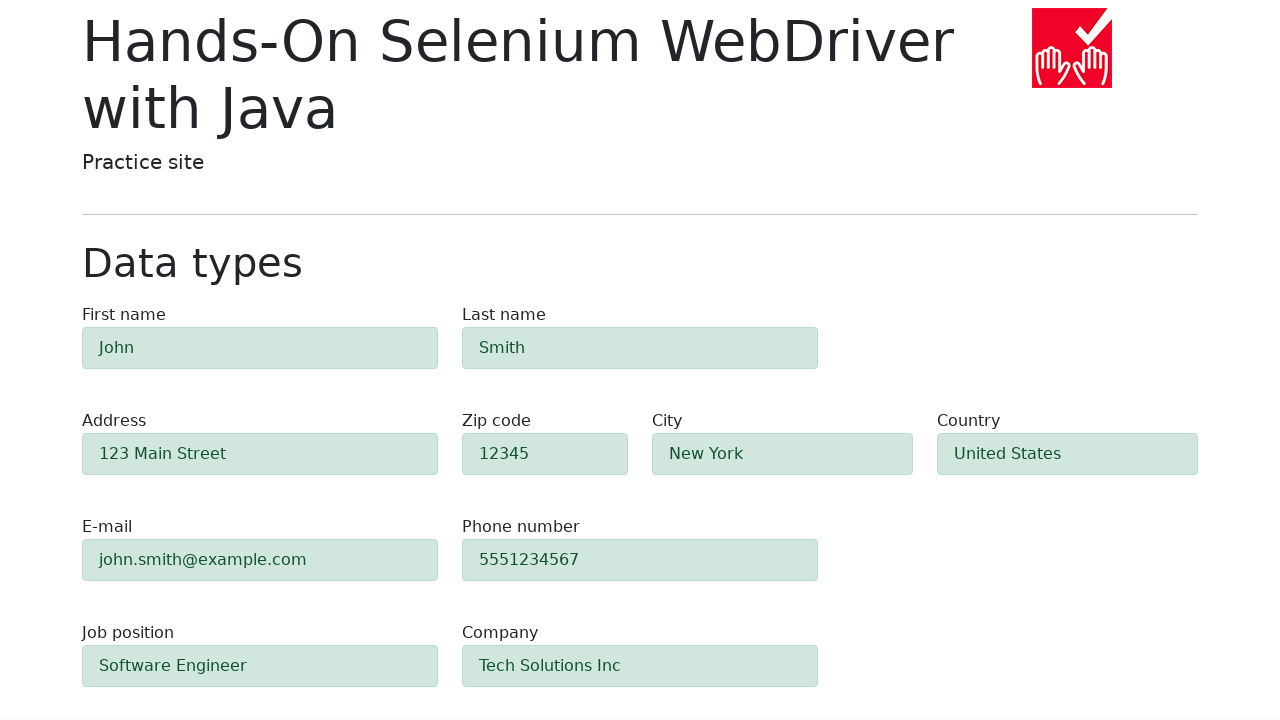

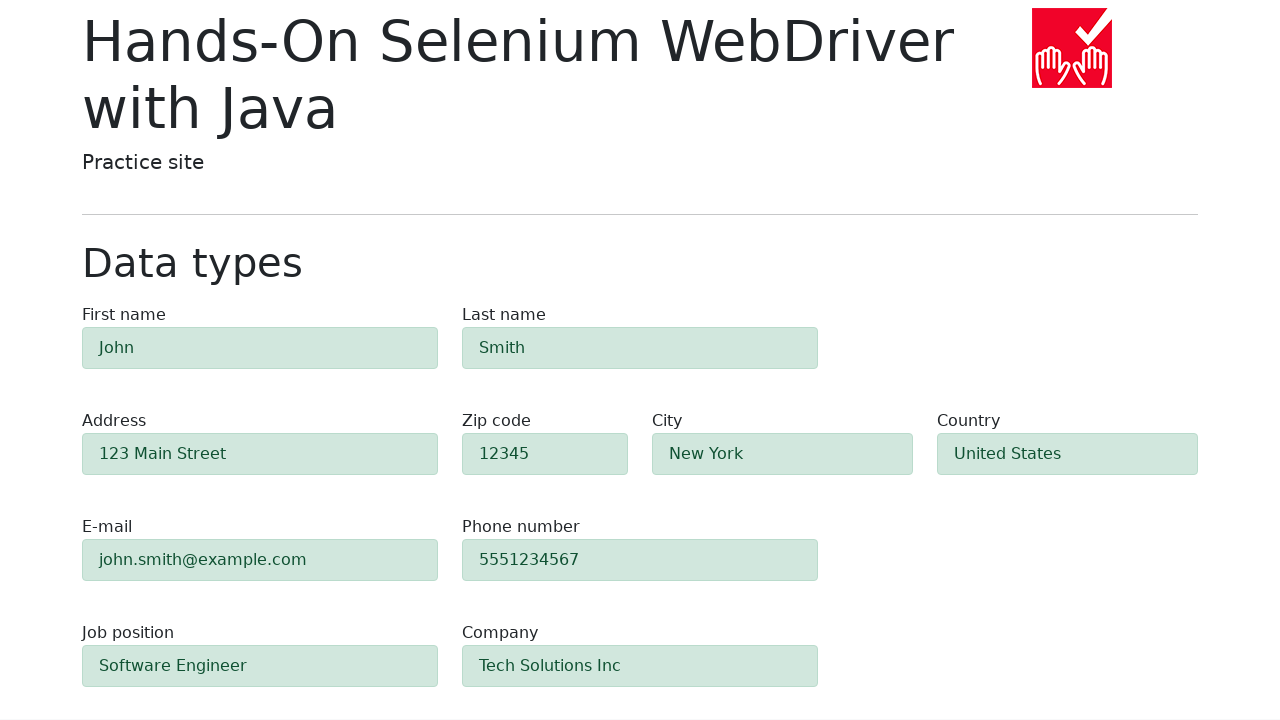